Tests JavaScript alert handling by clicking alert button, verifying alert text, and accepting it.

Starting URL: https://demoqa.com/alerts

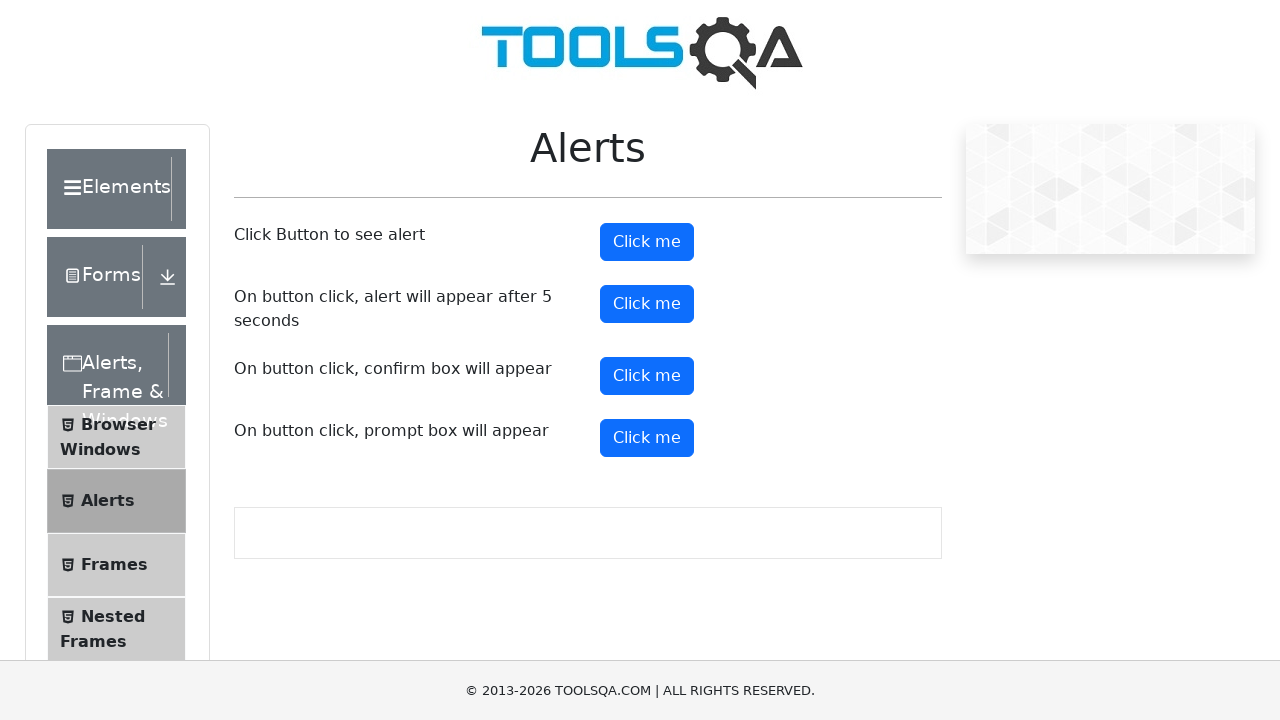

Verified alert message text is 'You clicked a button'
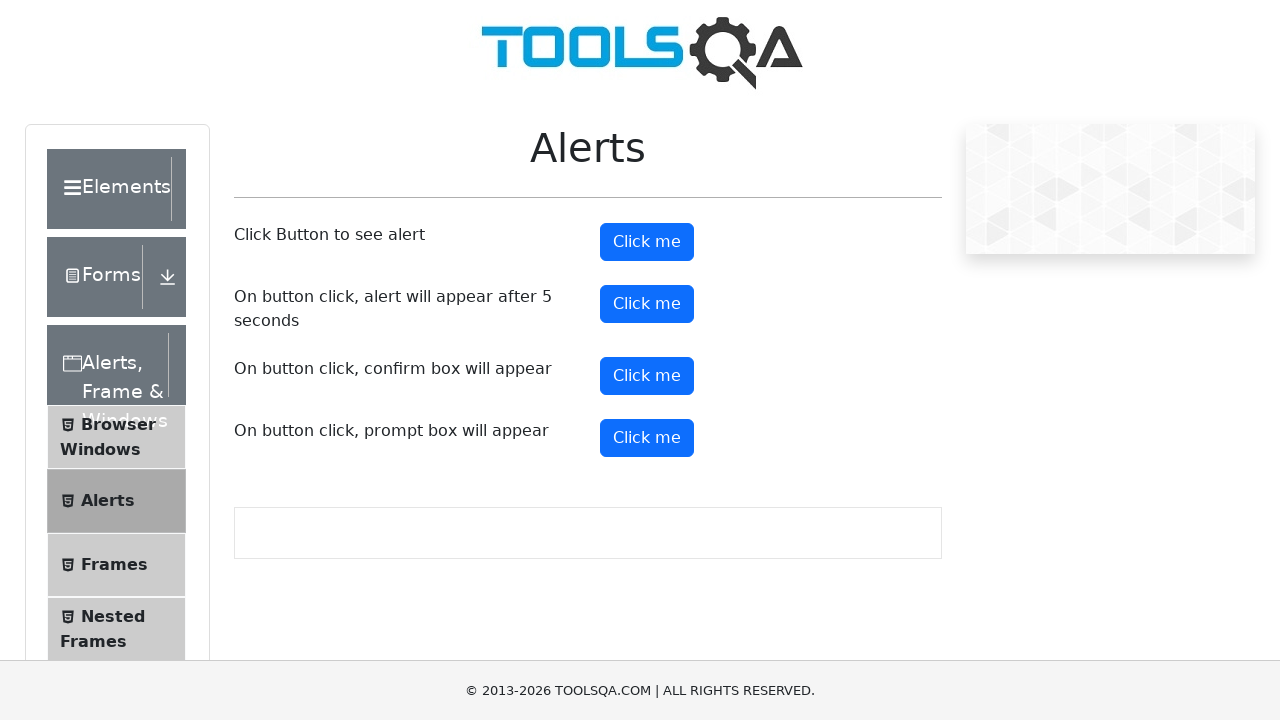

Clicked alert button to trigger JavaScript alert at (647, 242) on #alertButton
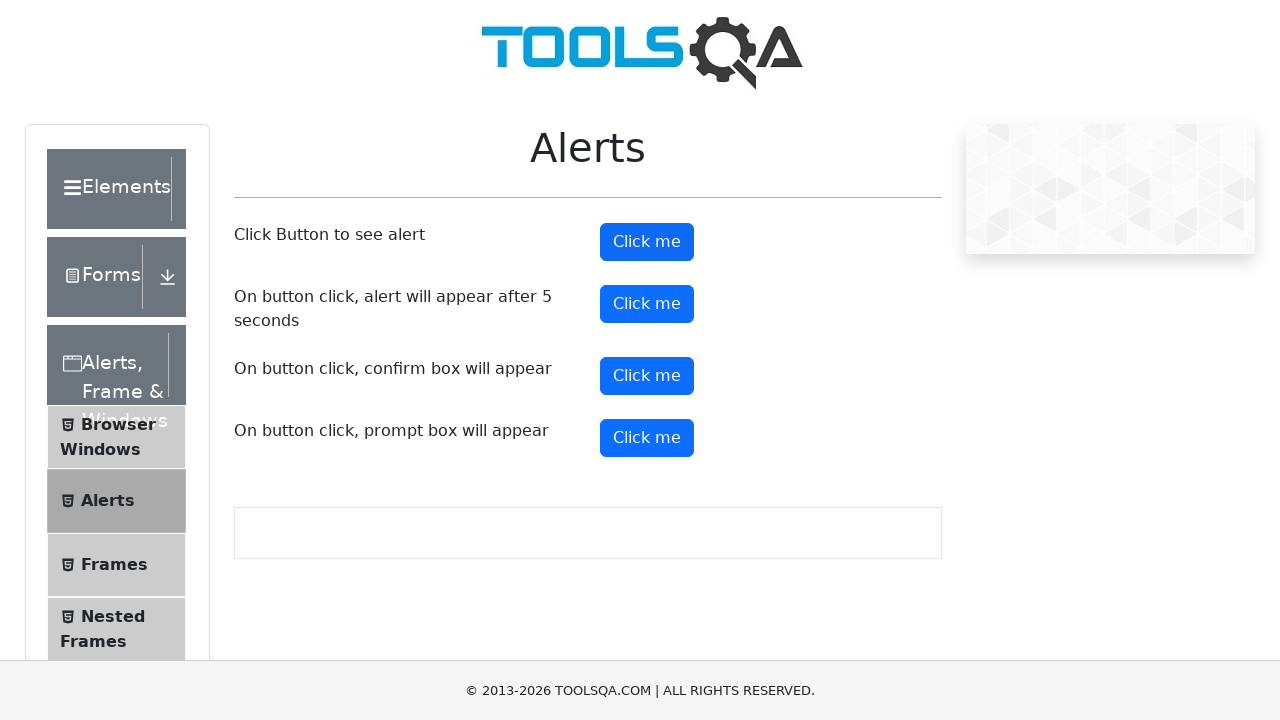

Waited 500ms for alert dialog to be processed
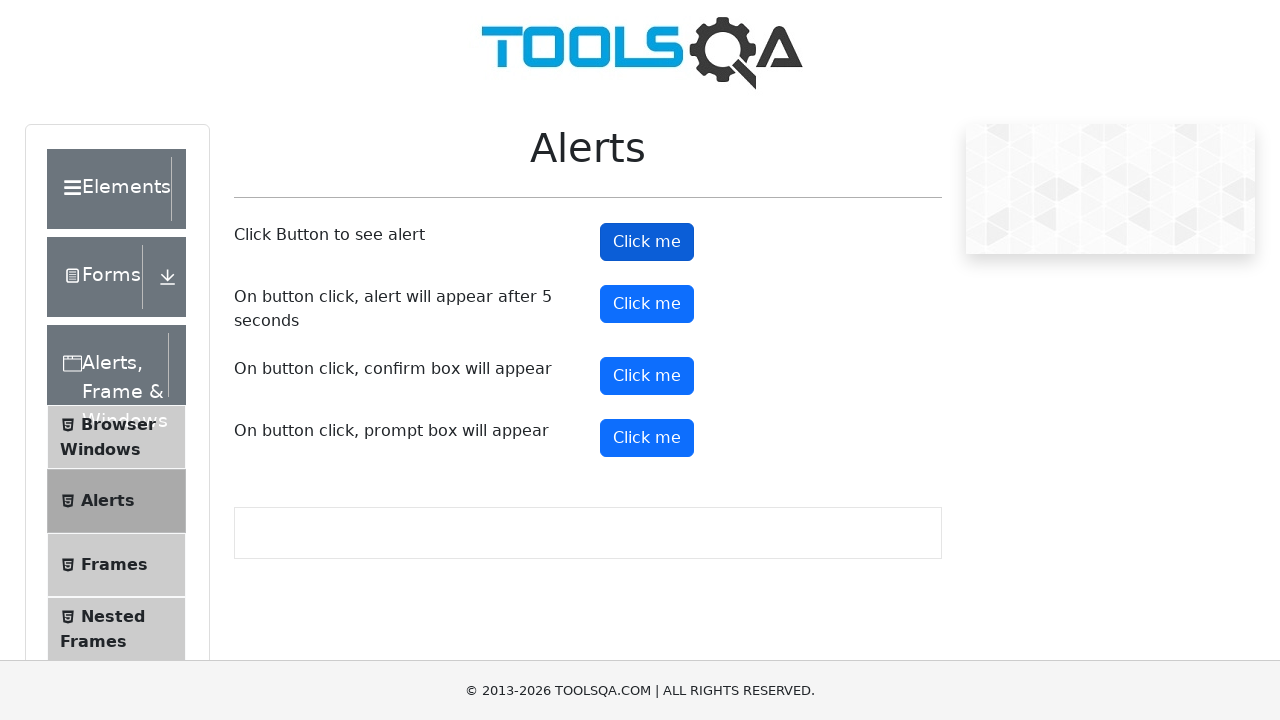

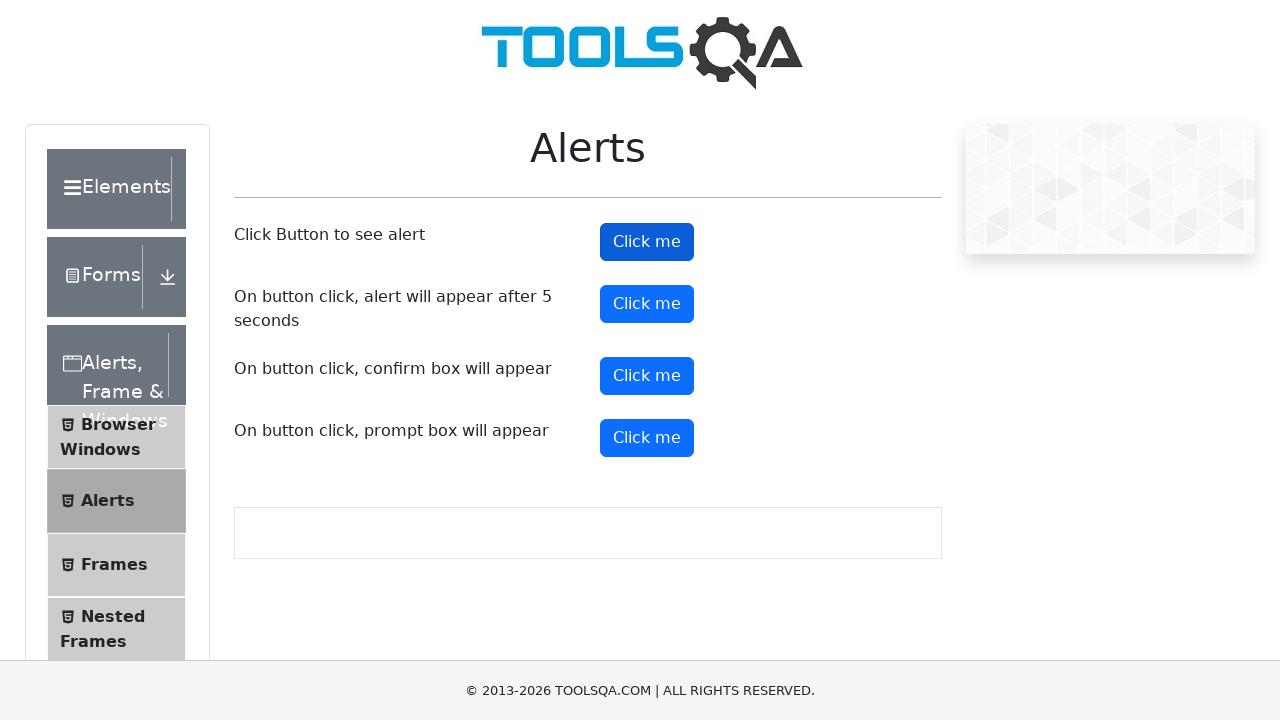